Tests an e-commerce grocery shopping flow by adding specific items (Cucumber, Brocolli, Beetroot) to cart, proceeding to checkout, and applying a promo code to verify discount functionality.

Starting URL: https://rahulshettyacademy.com/seleniumPractise/

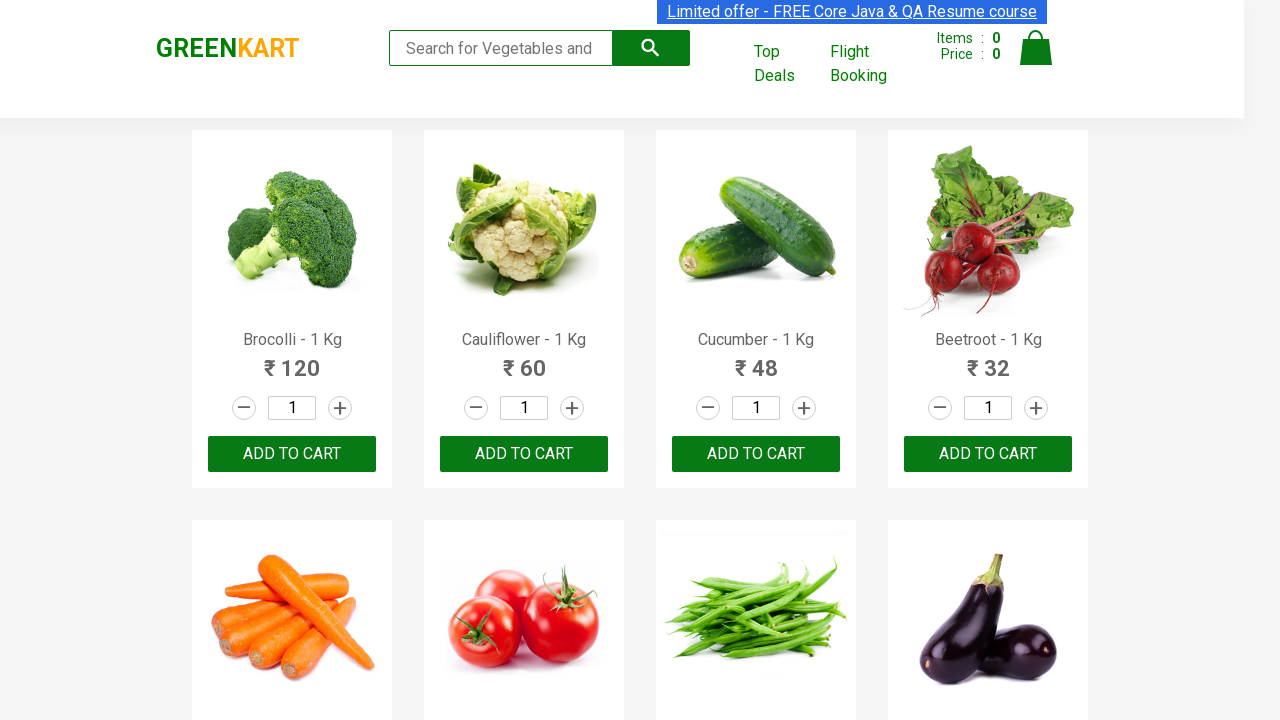

Waited for product list to load
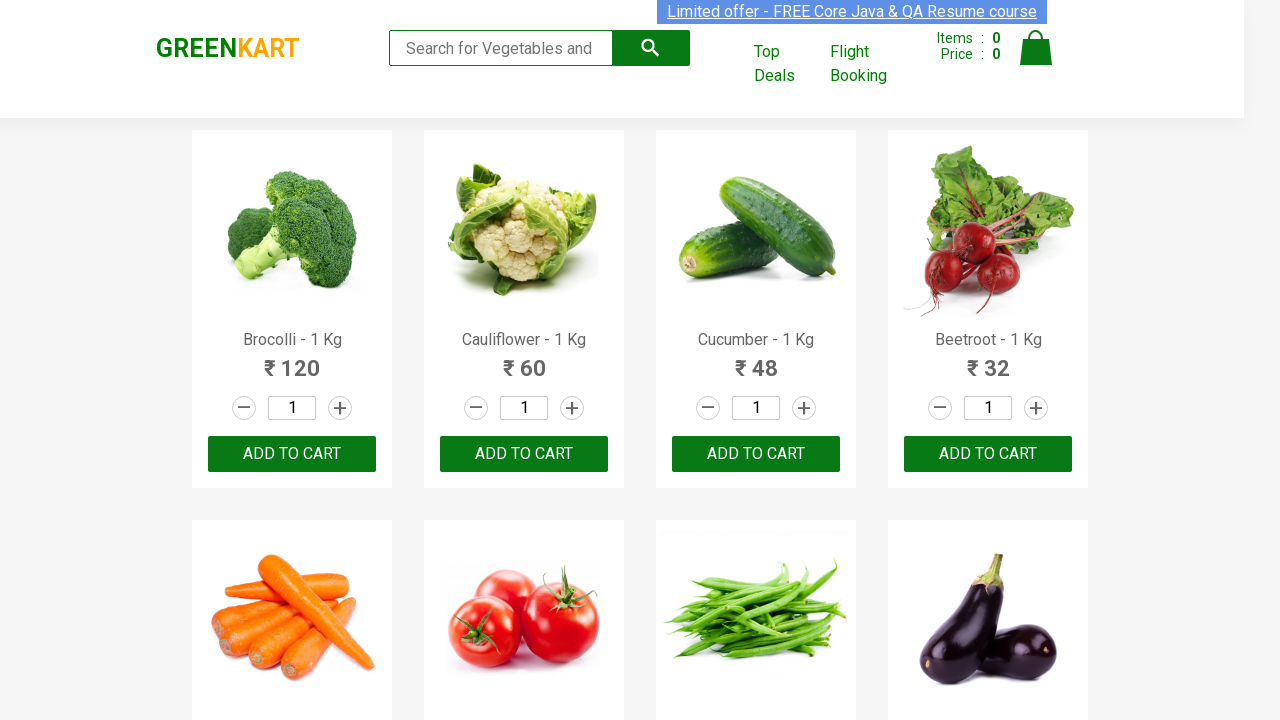

Retrieved all product elements from the page
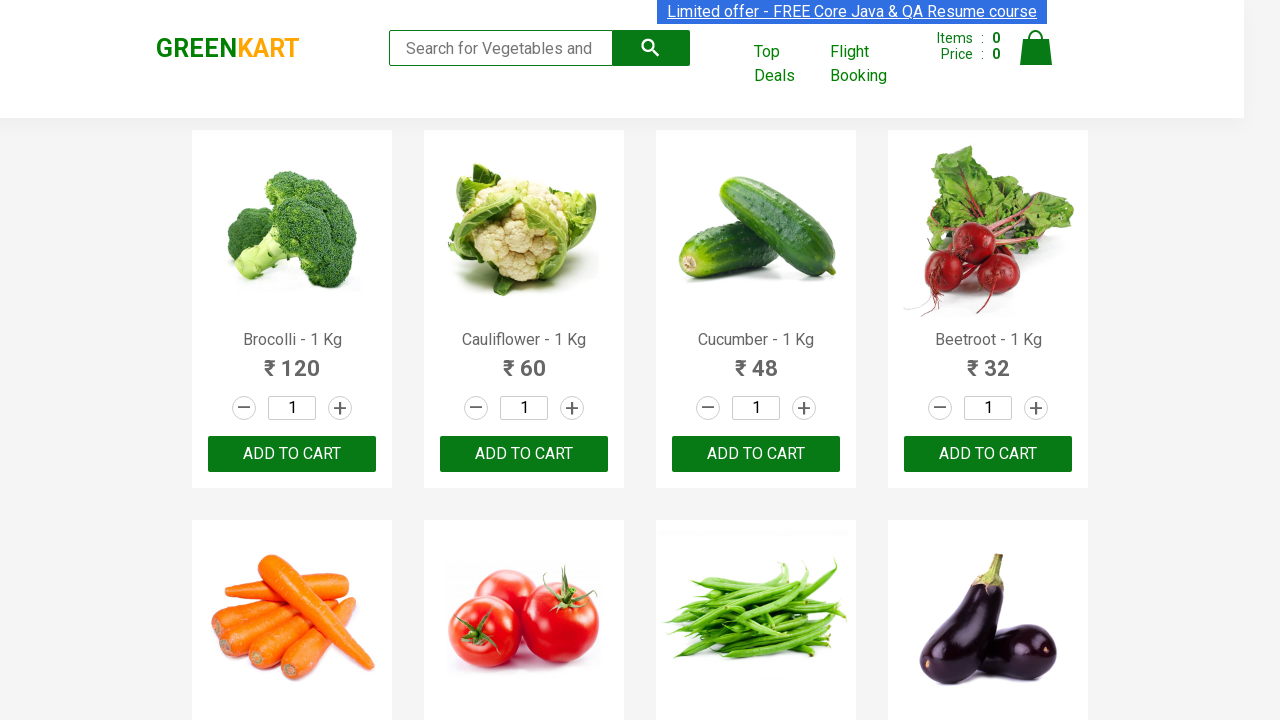

Added 'Brocolli' to cart (1 of 3 items) at (292, 454) on xpath=//div[@class='product-action']/button >> nth=0
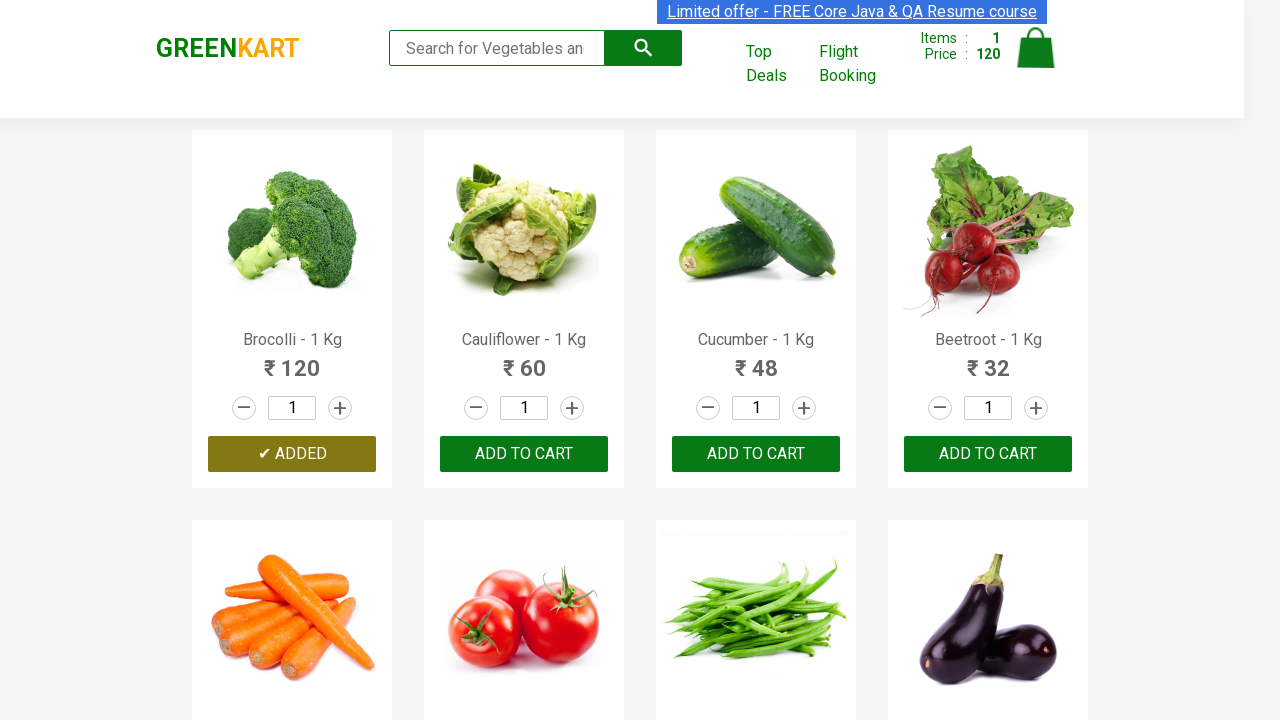

Added 'Cucumber' to cart (2 of 3 items) at (756, 454) on xpath=//div[@class='product-action']/button >> nth=2
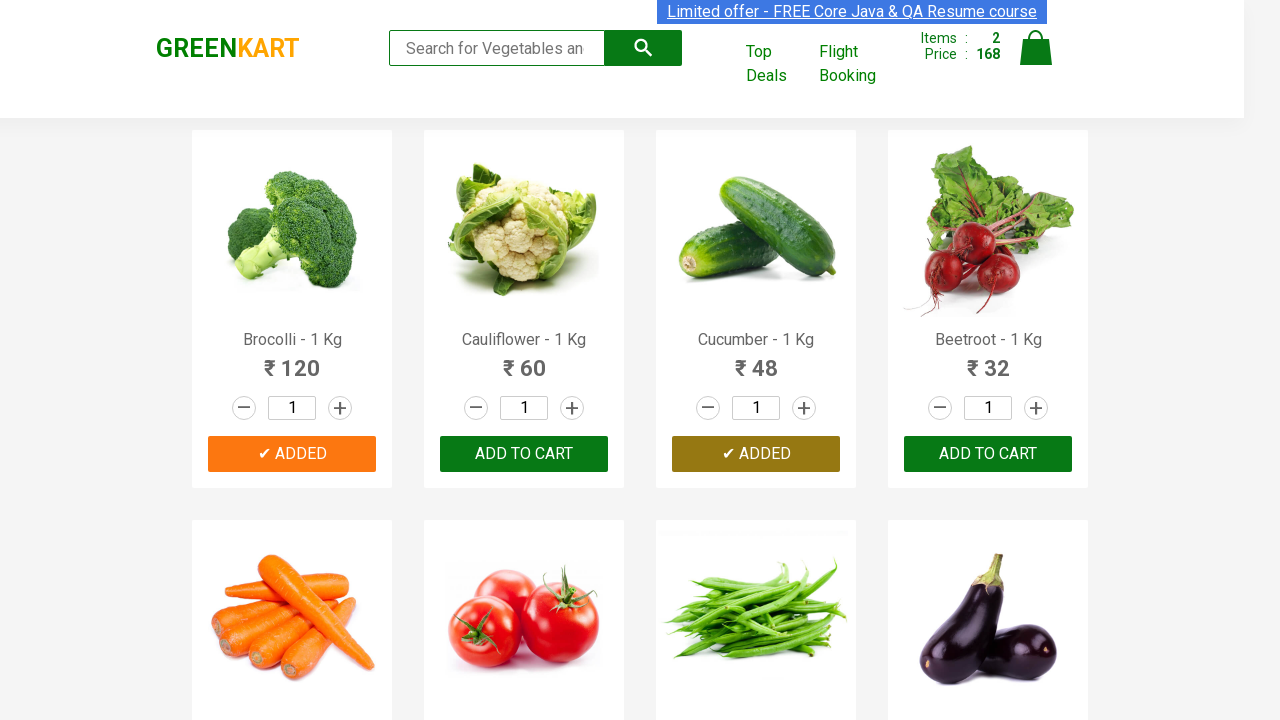

Added 'Beetroot' to cart (3 of 3 items) at (988, 454) on xpath=//div[@class='product-action']/button >> nth=3
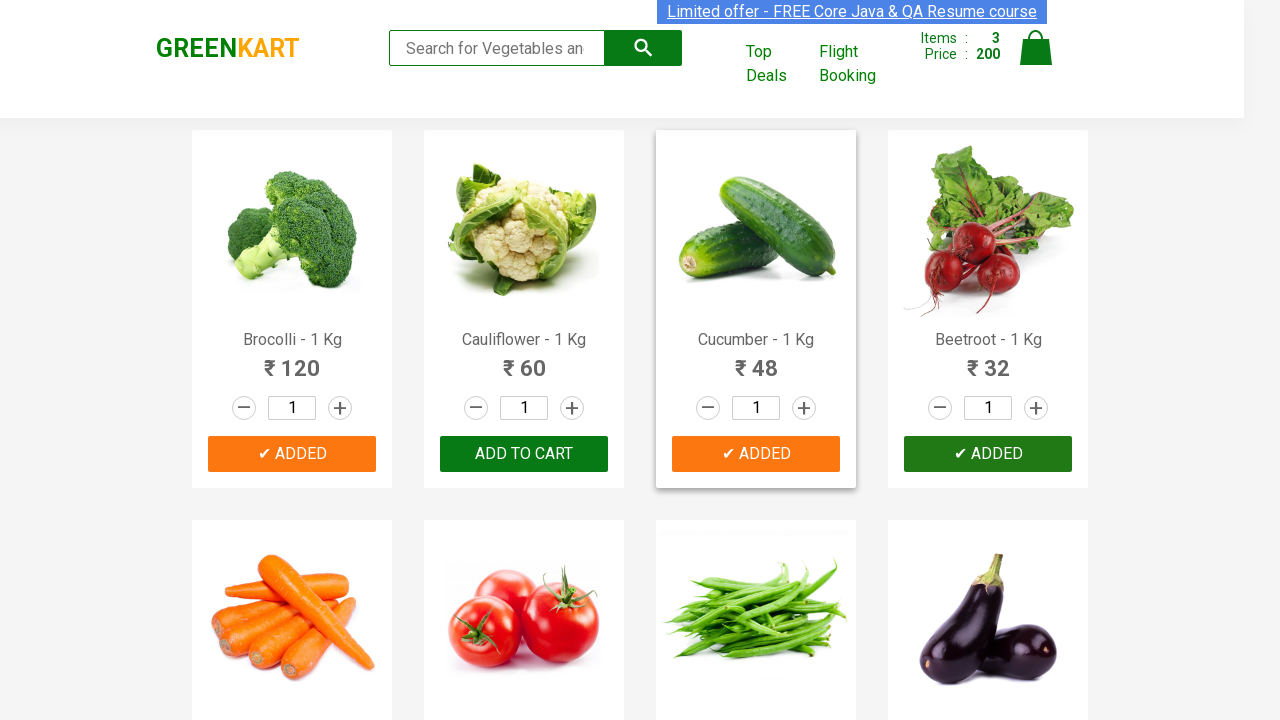

Clicked cart icon to open shopping cart at (1036, 48) on img[alt='Cart']
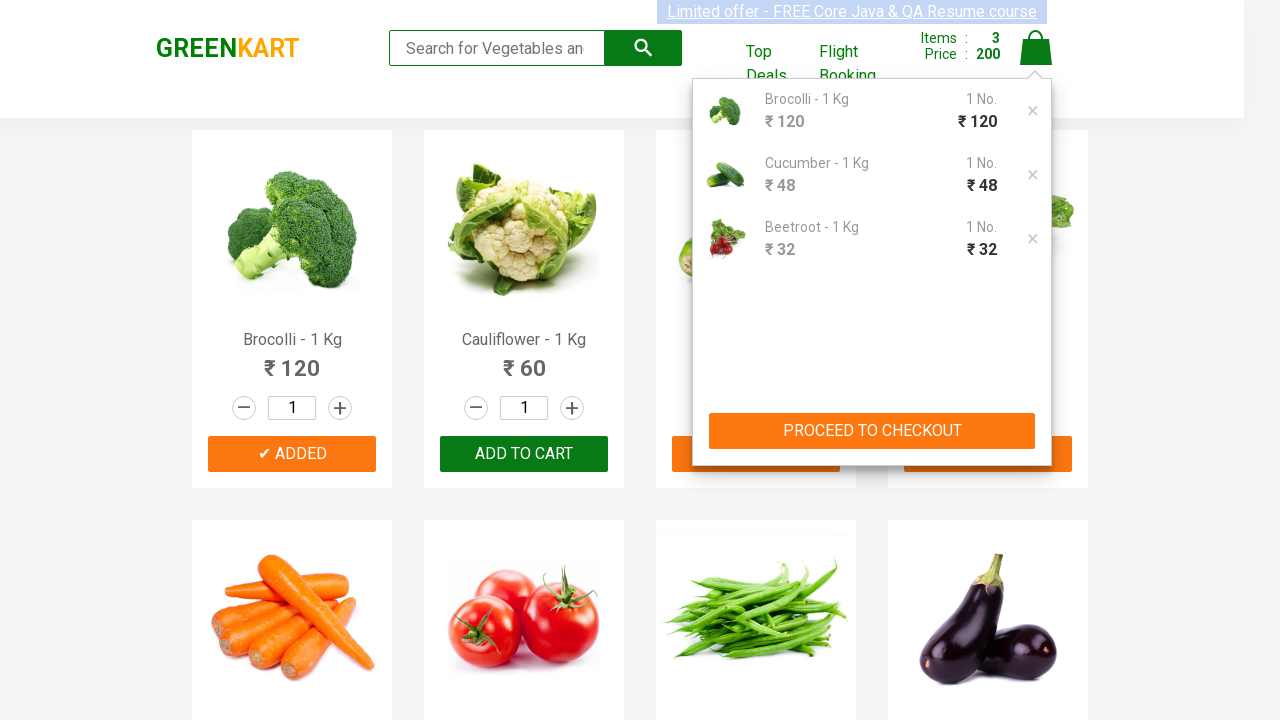

Clicked 'PROCEED TO CHECKOUT' button at (872, 431) on xpath=//button[contains(text(),'PROCEED TO CHECKOUT')]
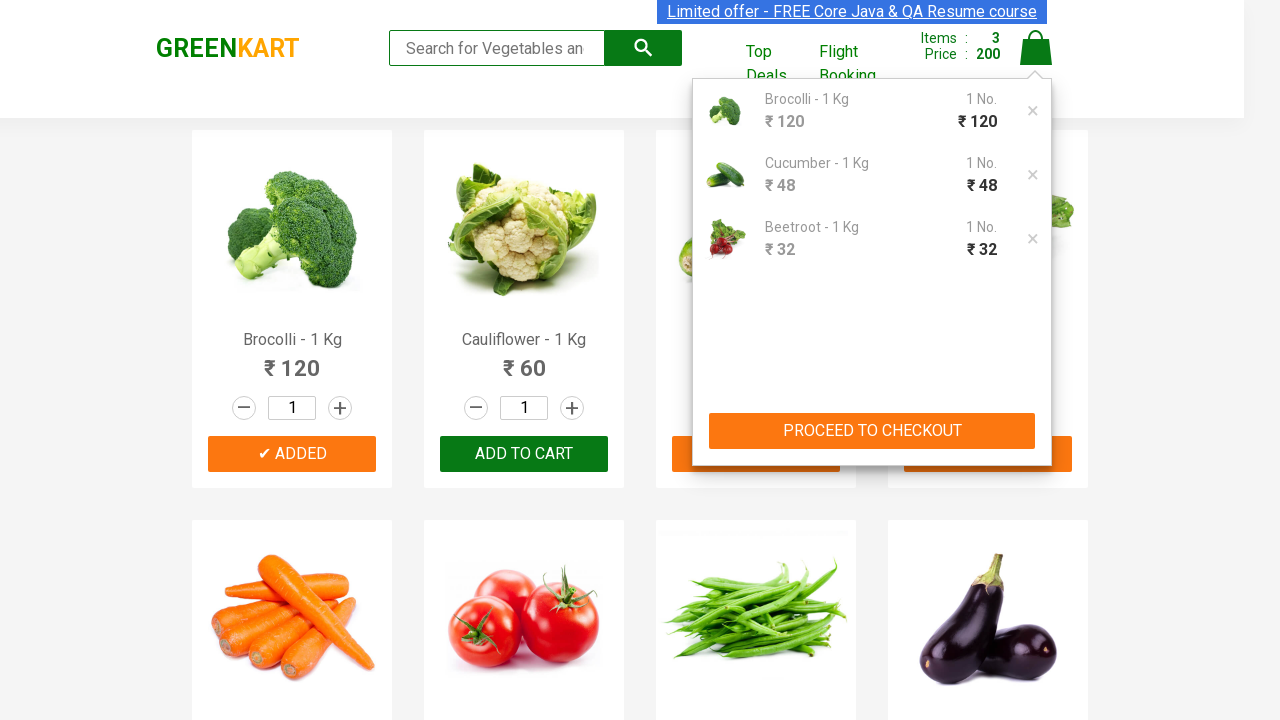

Promo code input field is now visible
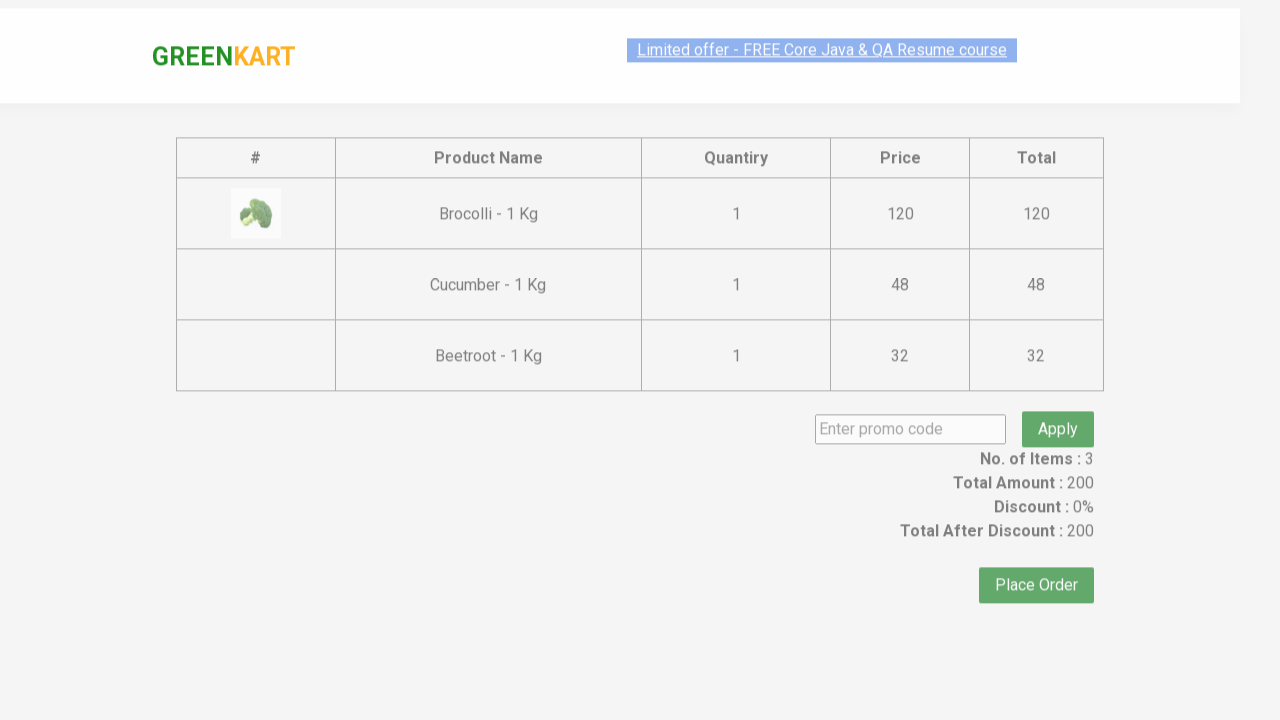

Entered promo code 'rahulshettyacademy' in the input field on input.promoCode
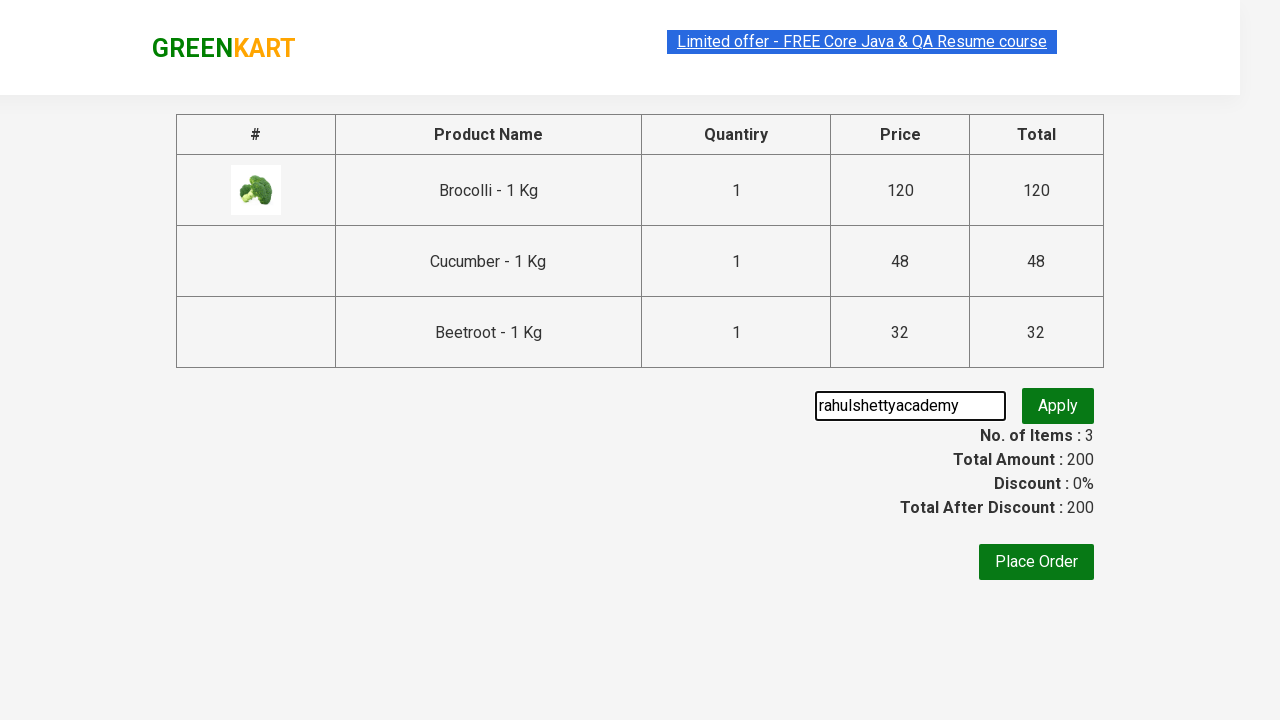

Clicked apply promo button to apply discount code at (1058, 406) on button.promoBtn
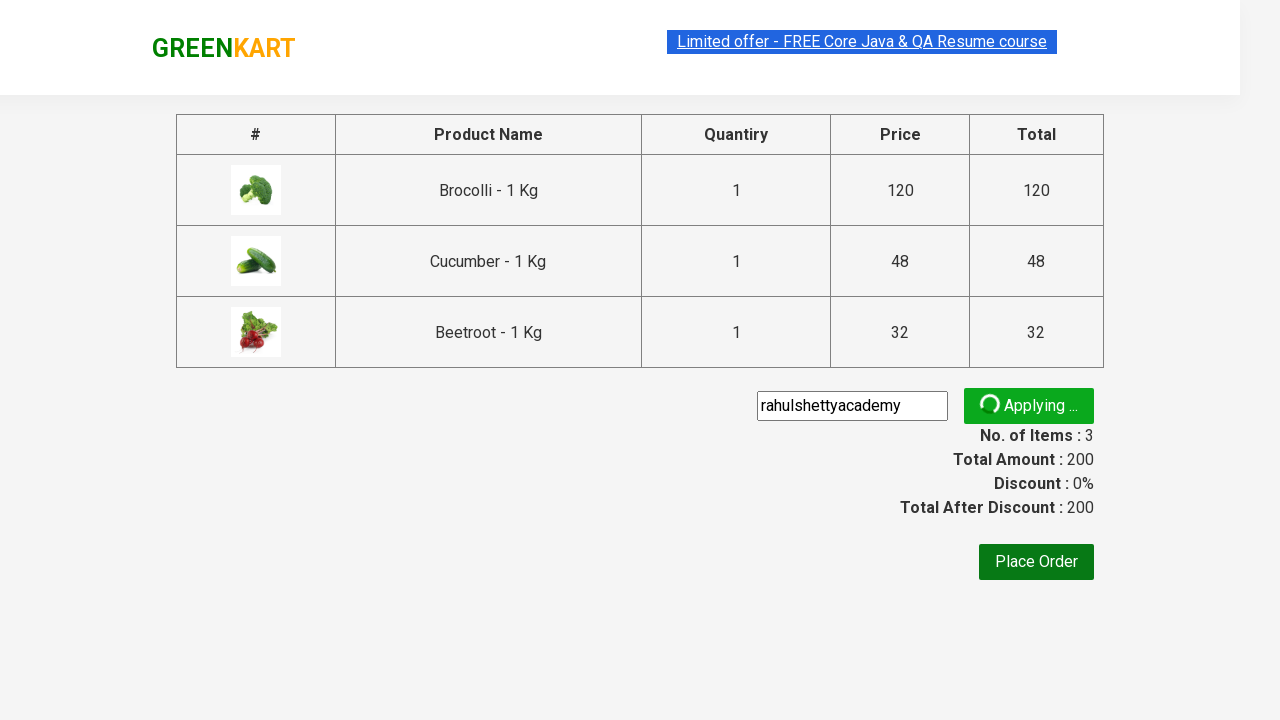

Promo code was successfully applied and discount information is displayed
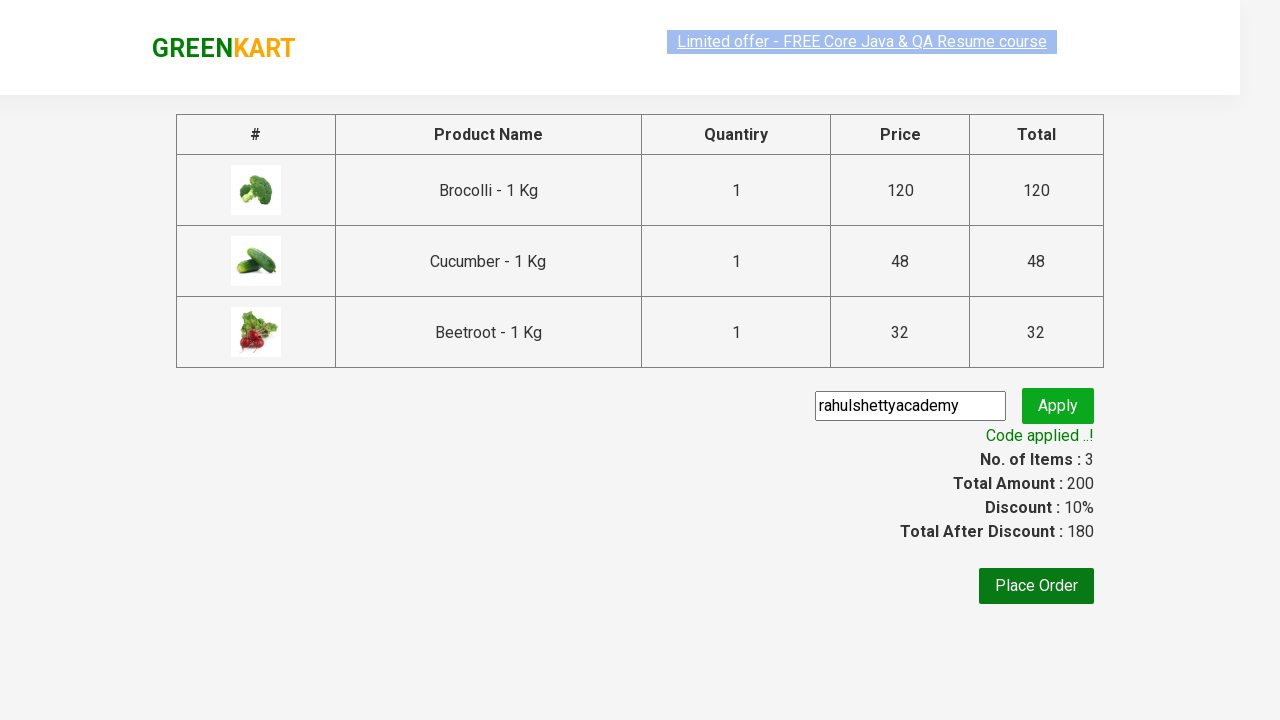

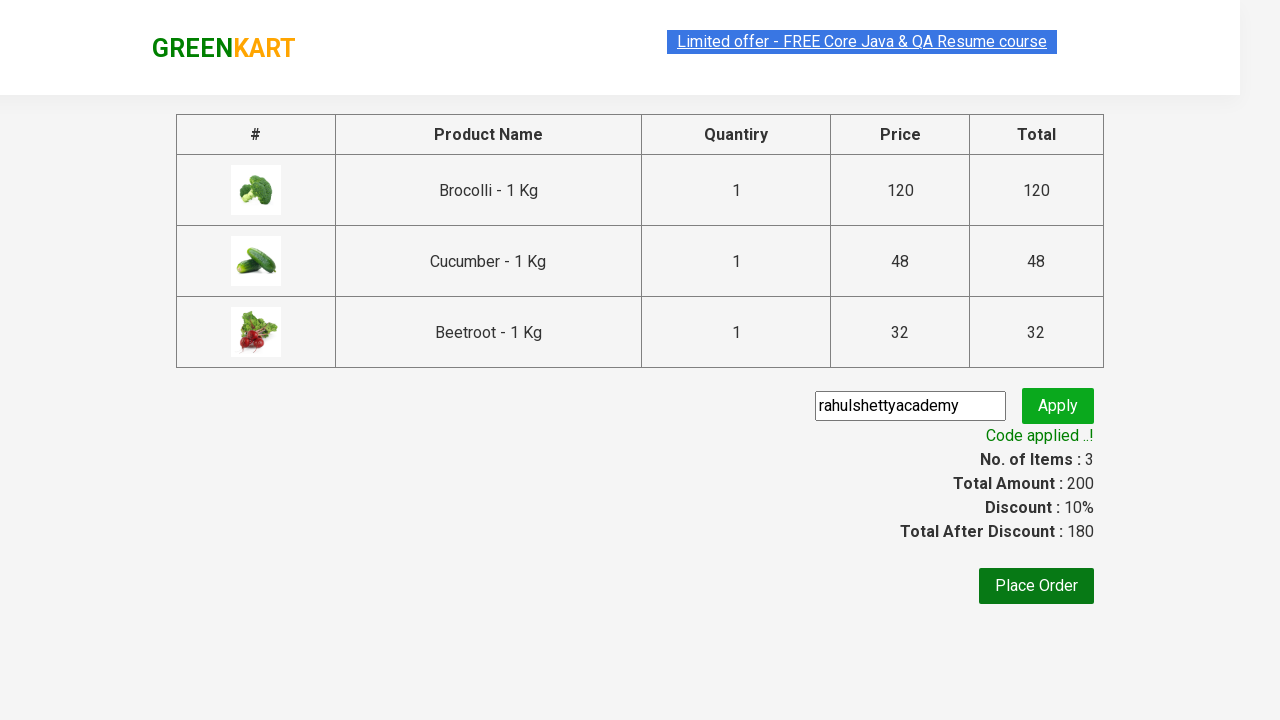